Tests dropdown selection functionality by selecting "Option 2" from a dropdown menu and verifying the selection

Starting URL: https://the-internet.herokuapp.com/dropdown

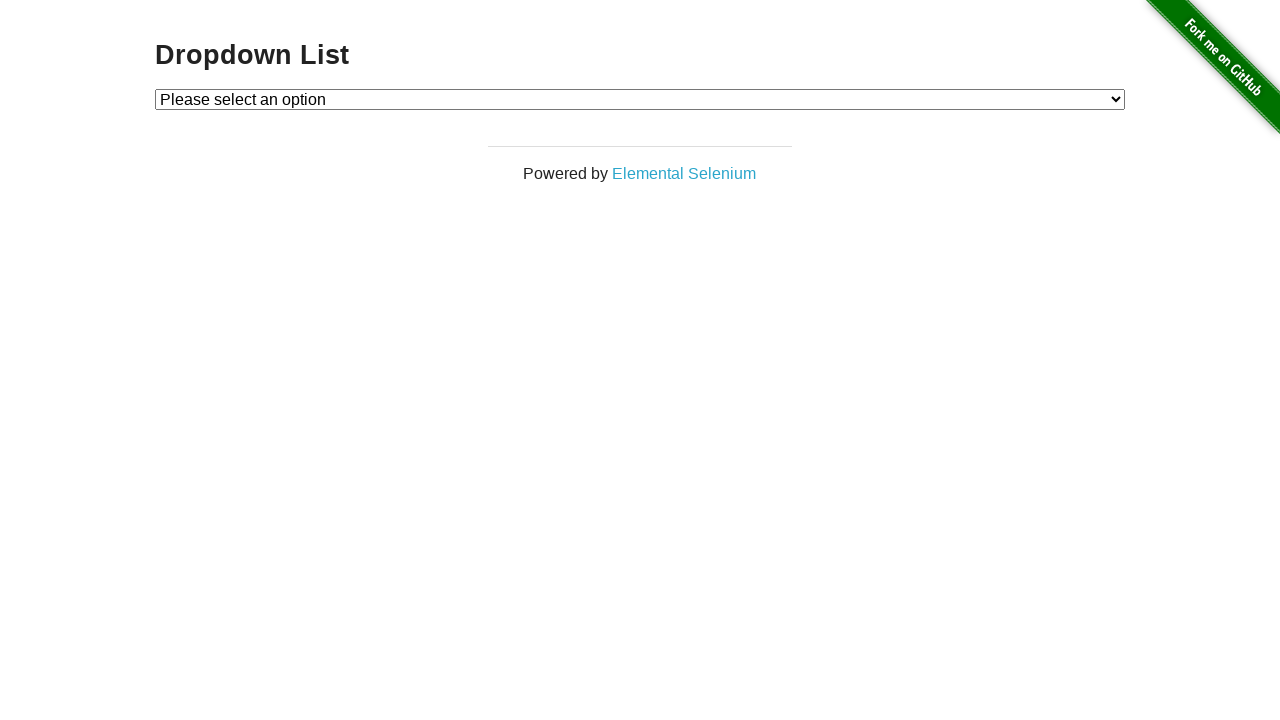

Selected 'Option 2' from dropdown menu on #dropdown
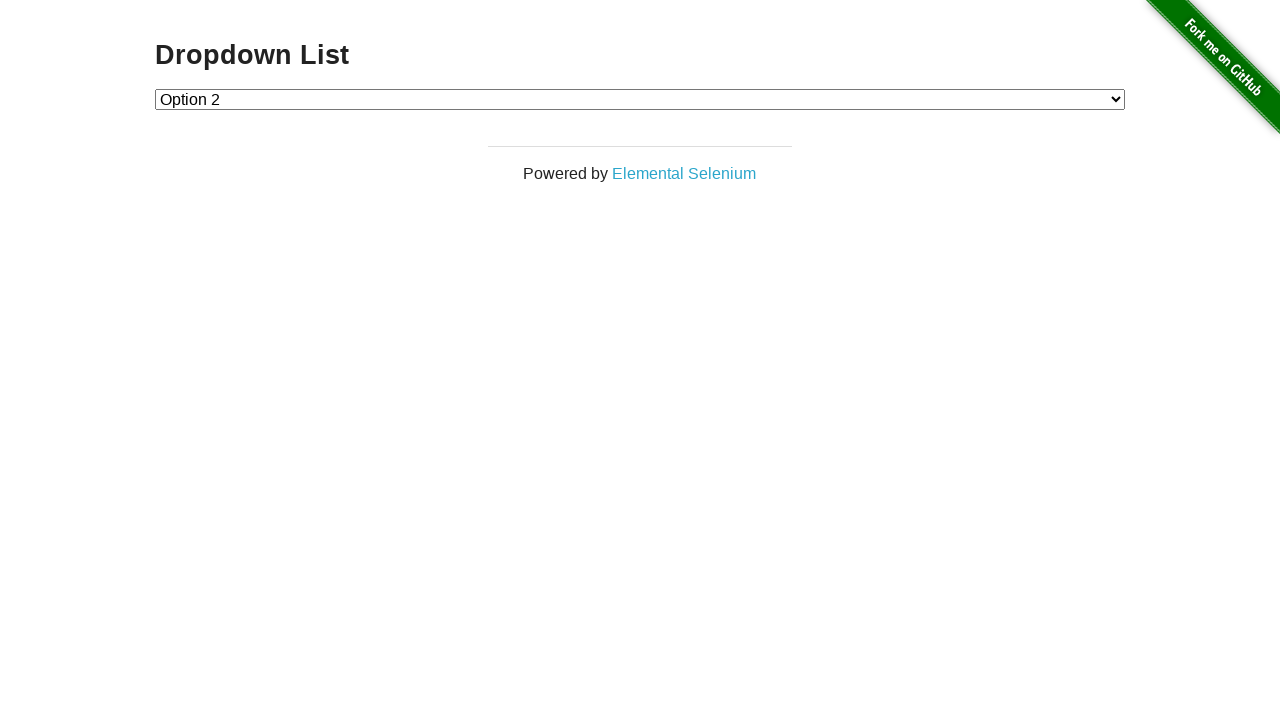

Retrieved selected dropdown value
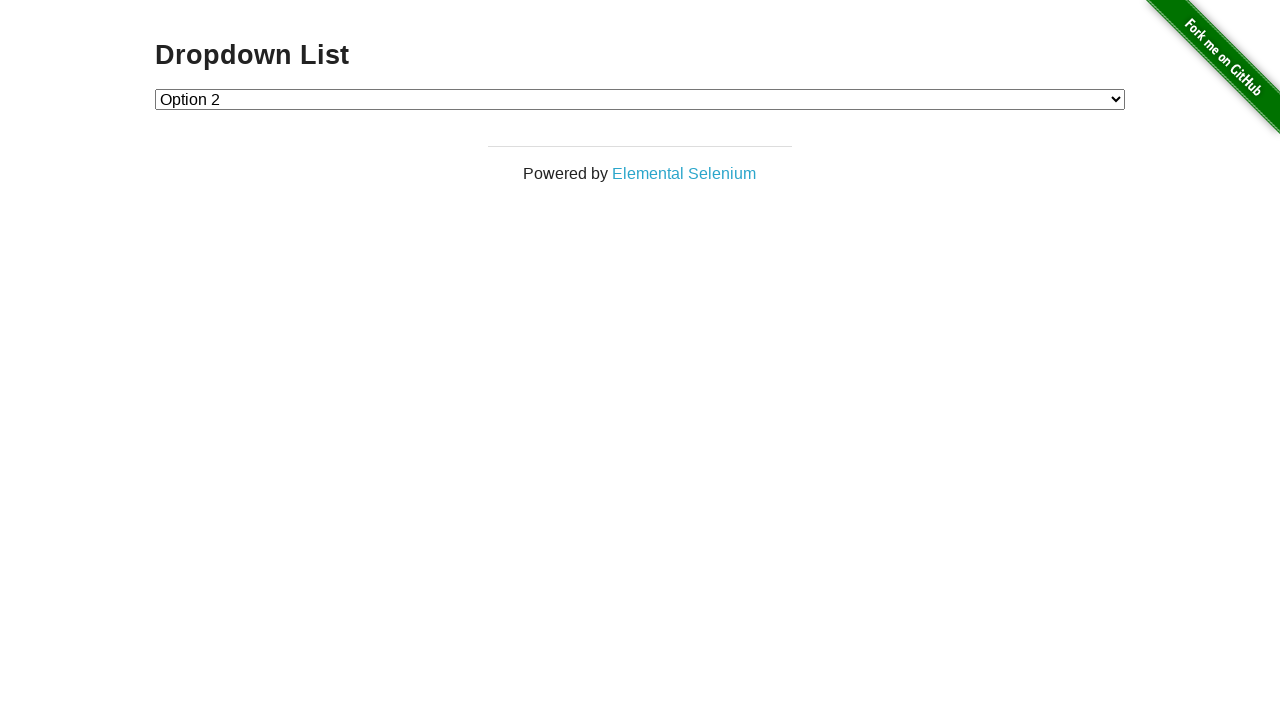

Verified dropdown selection value equals '2'
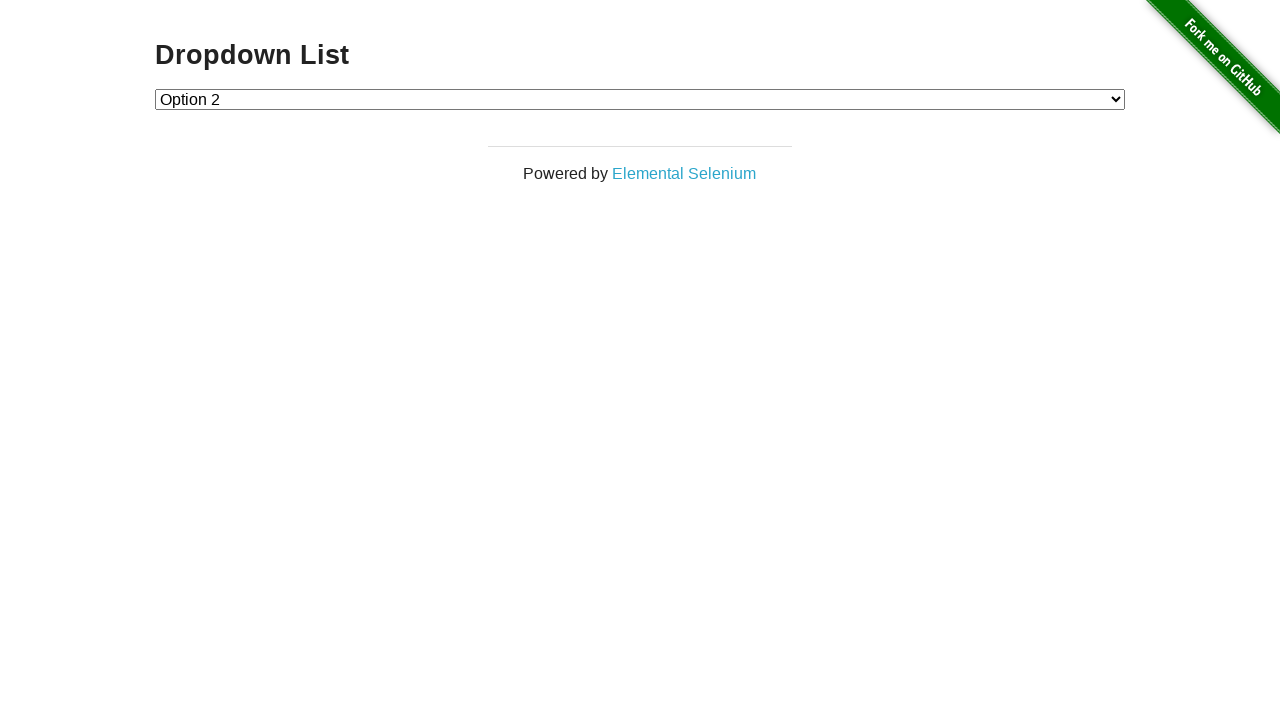

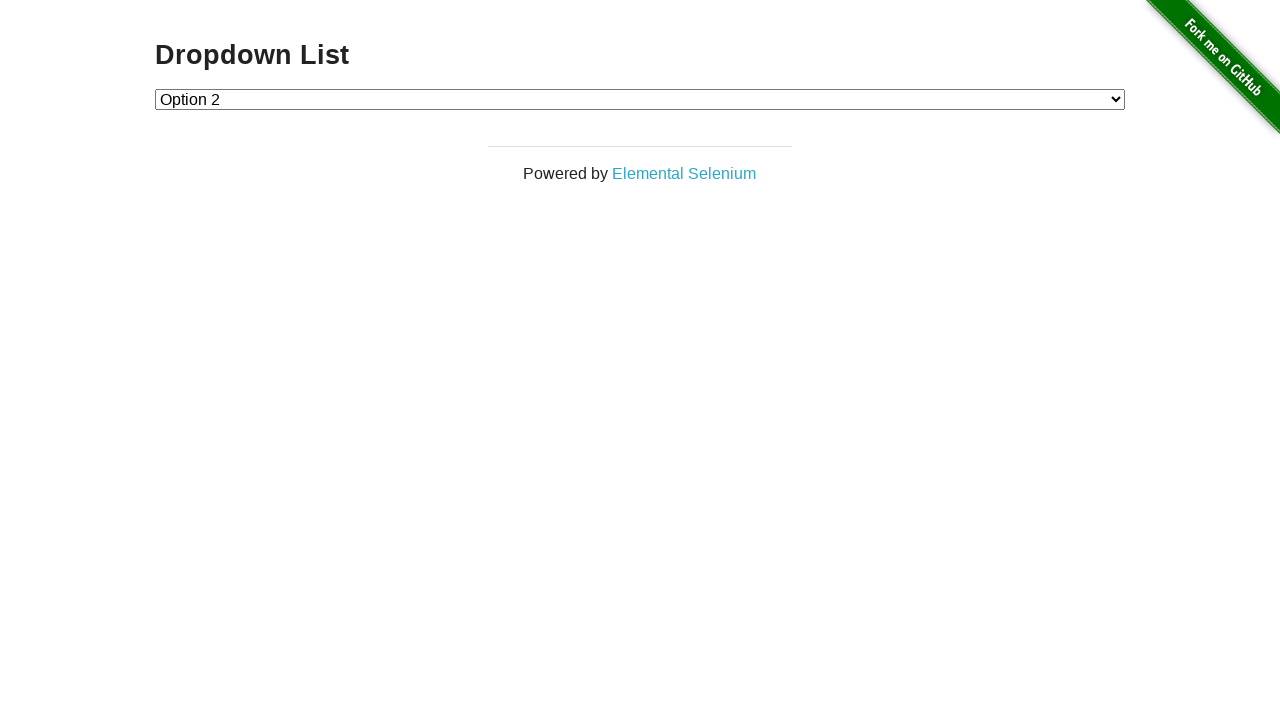